Tests image loading functionality by navigating to a demo page with lazy-loading images, waiting for the third image to load, and retrieving its src attribute.

Starting URL: https://bonigarcia.dev/selenium-webdriver-java/loading-images.html

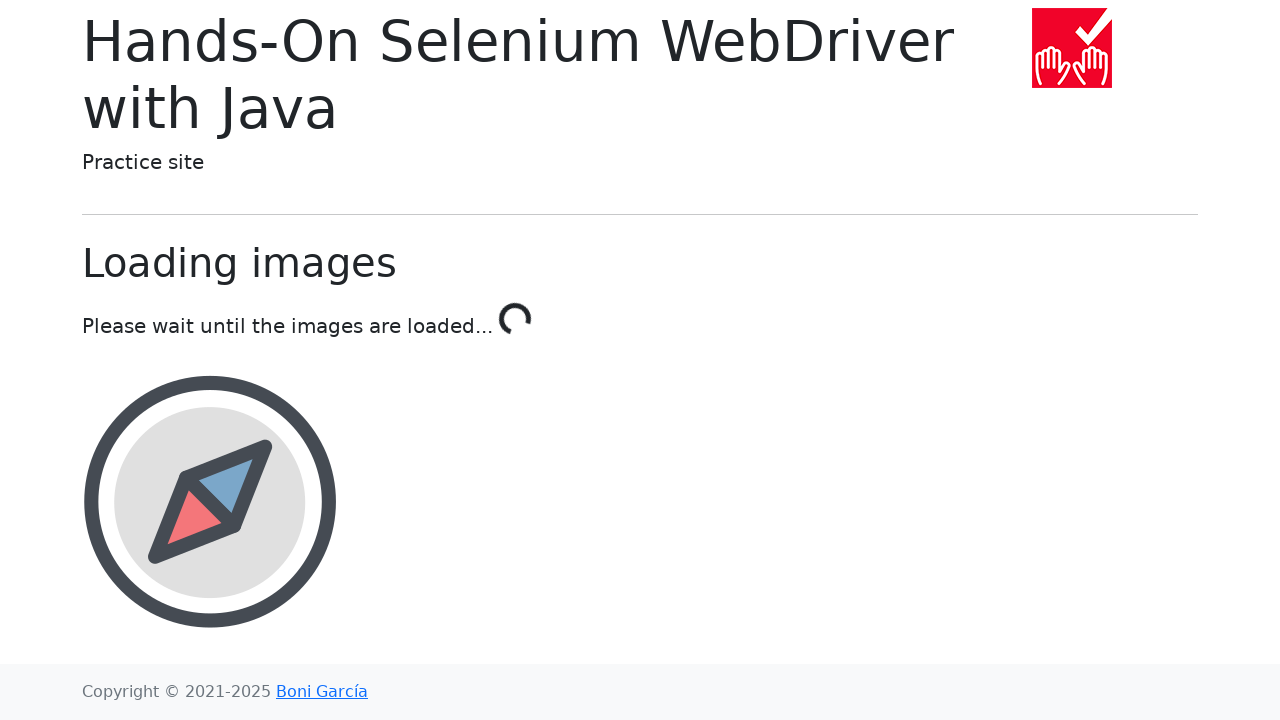

Navigated to loading-images demo page
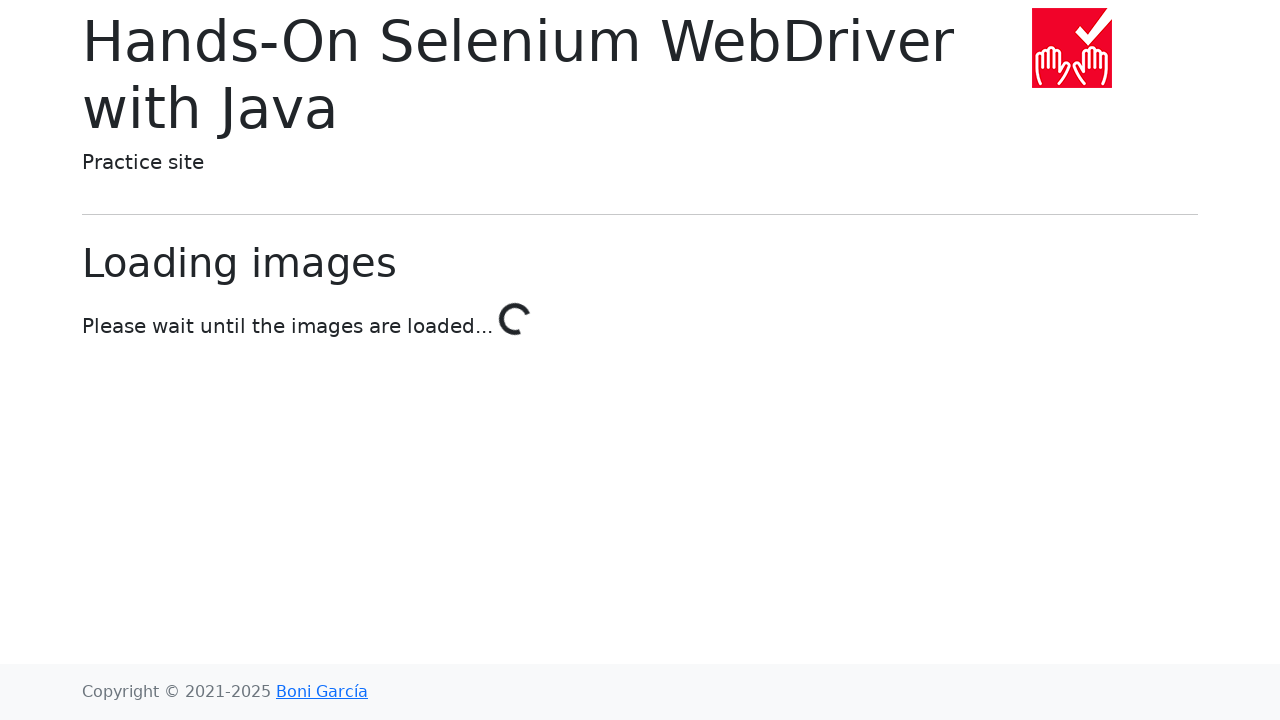

Third image (award) loaded with src attribute
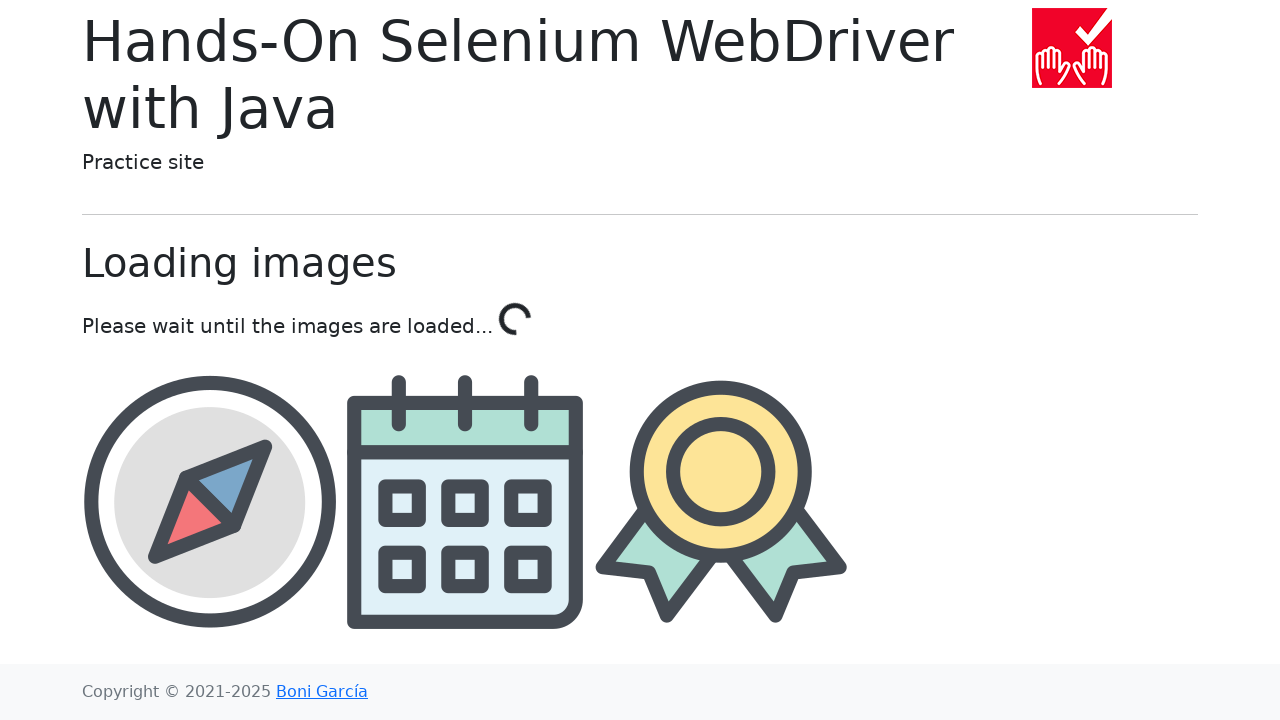

Retrieved src attribute from third image
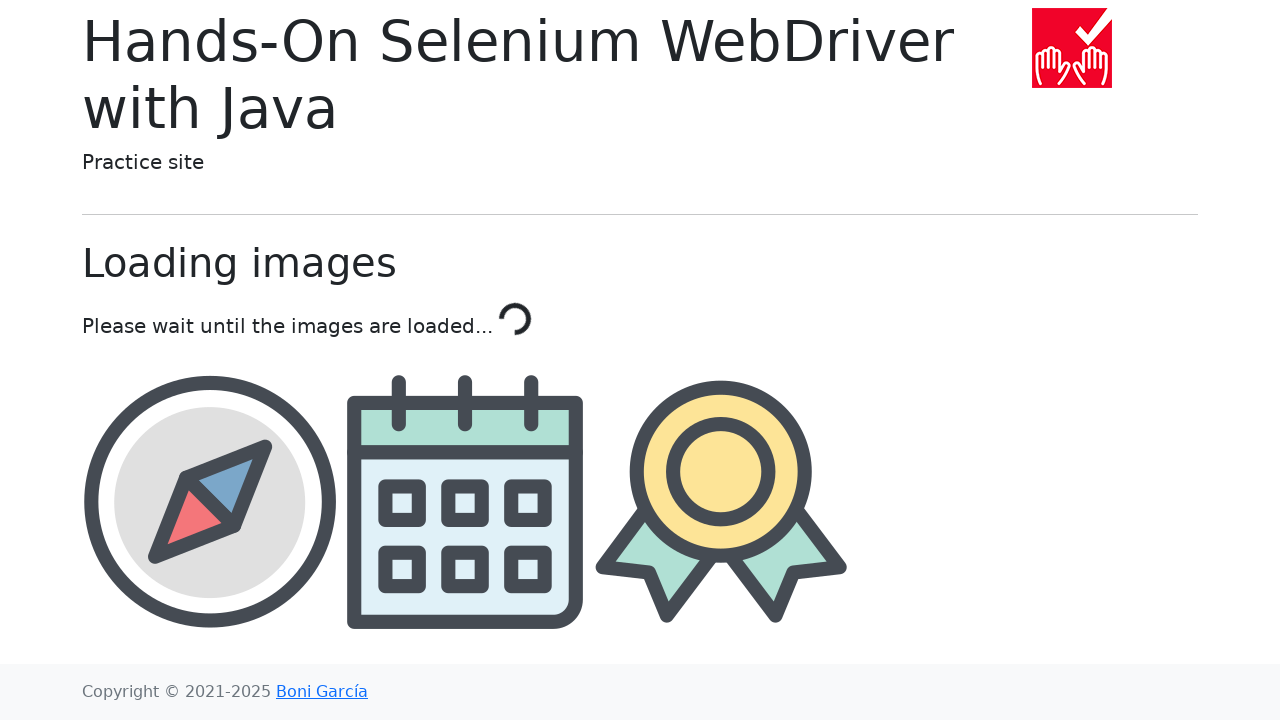

Third image src verified: img/award.png
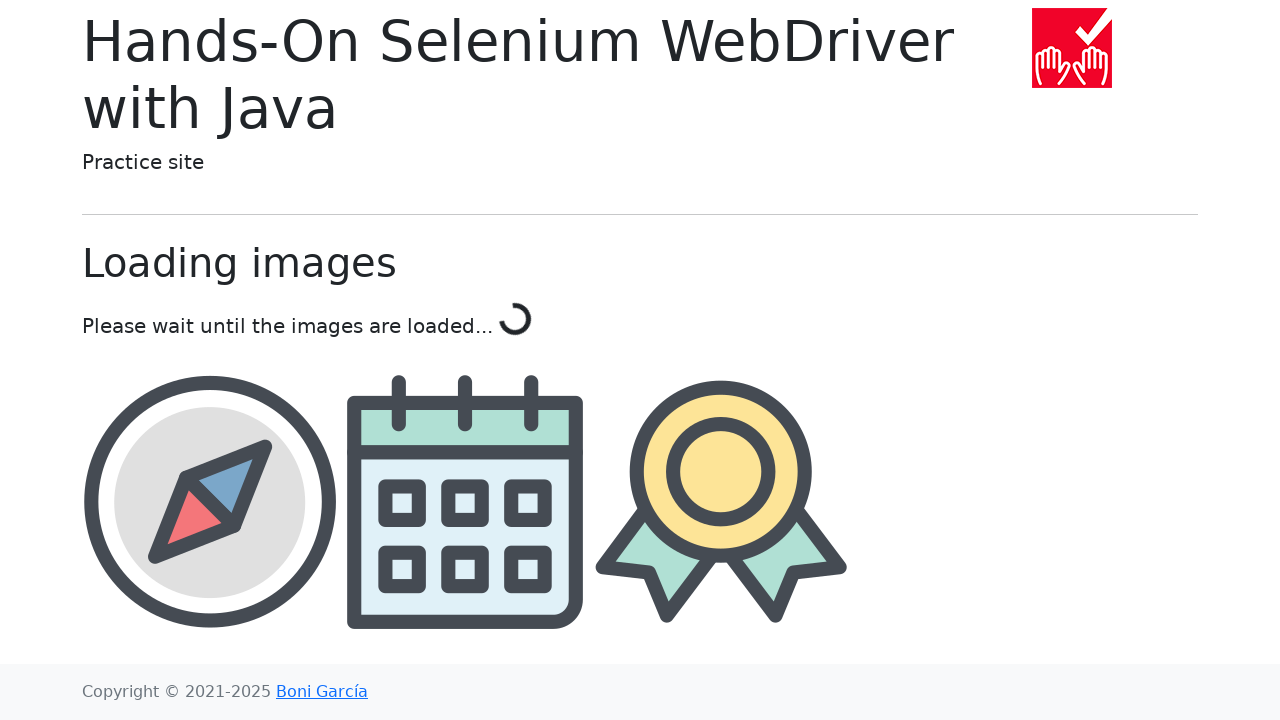

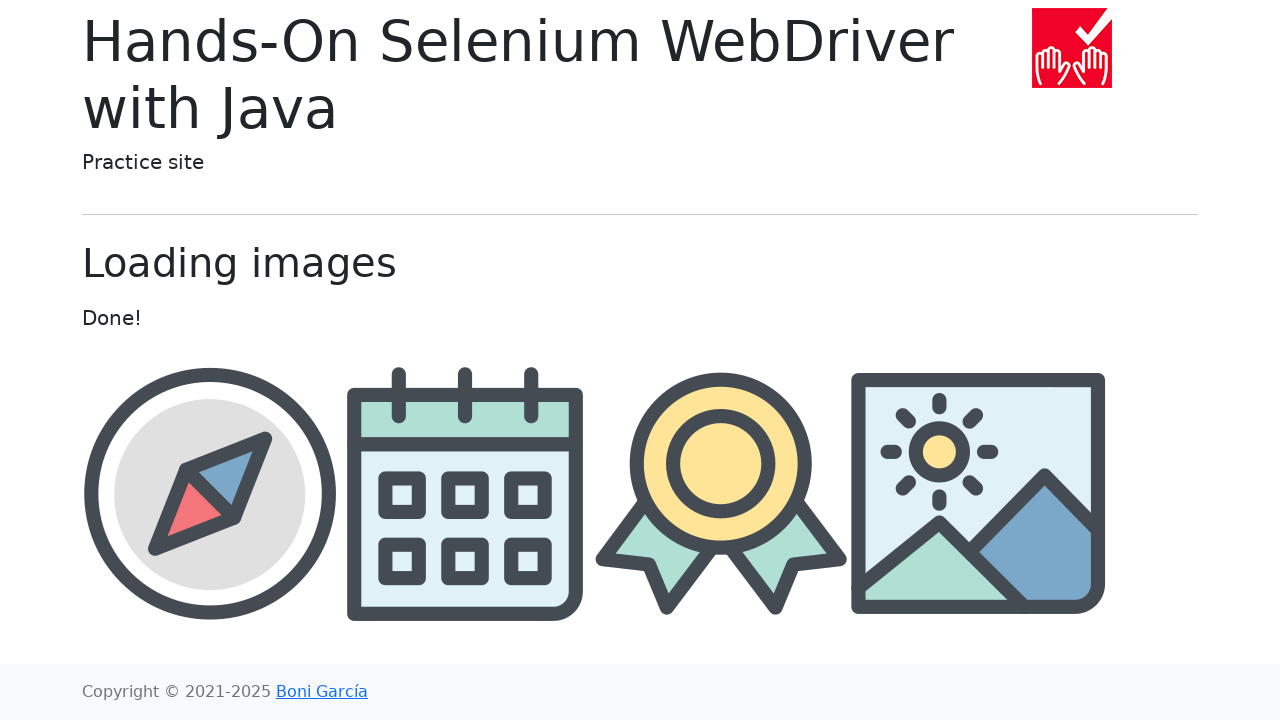